Tests opting out of A/B tests by visiting the page first, then adding an opt-out cookie, refreshing, and verifying the page shows "No A/B Test" heading.

Starting URL: http://the-internet.herokuapp.com/abtest

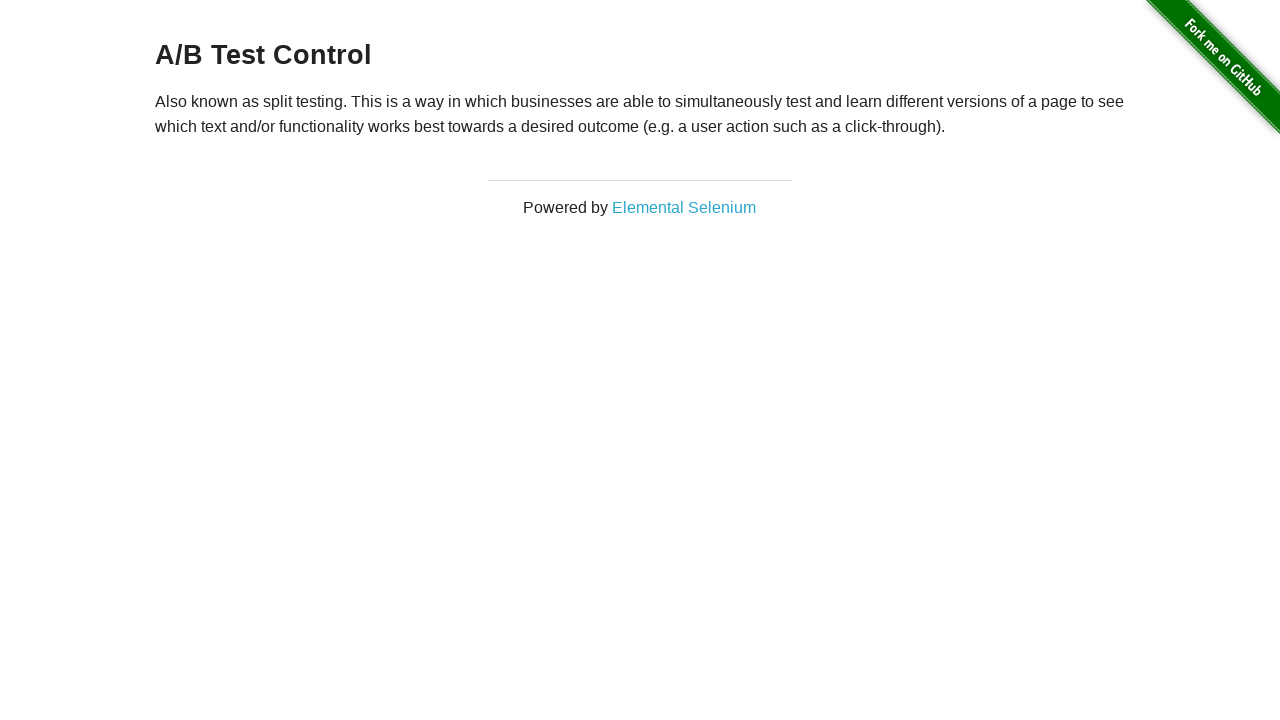

Retrieved initial heading text from h3 element
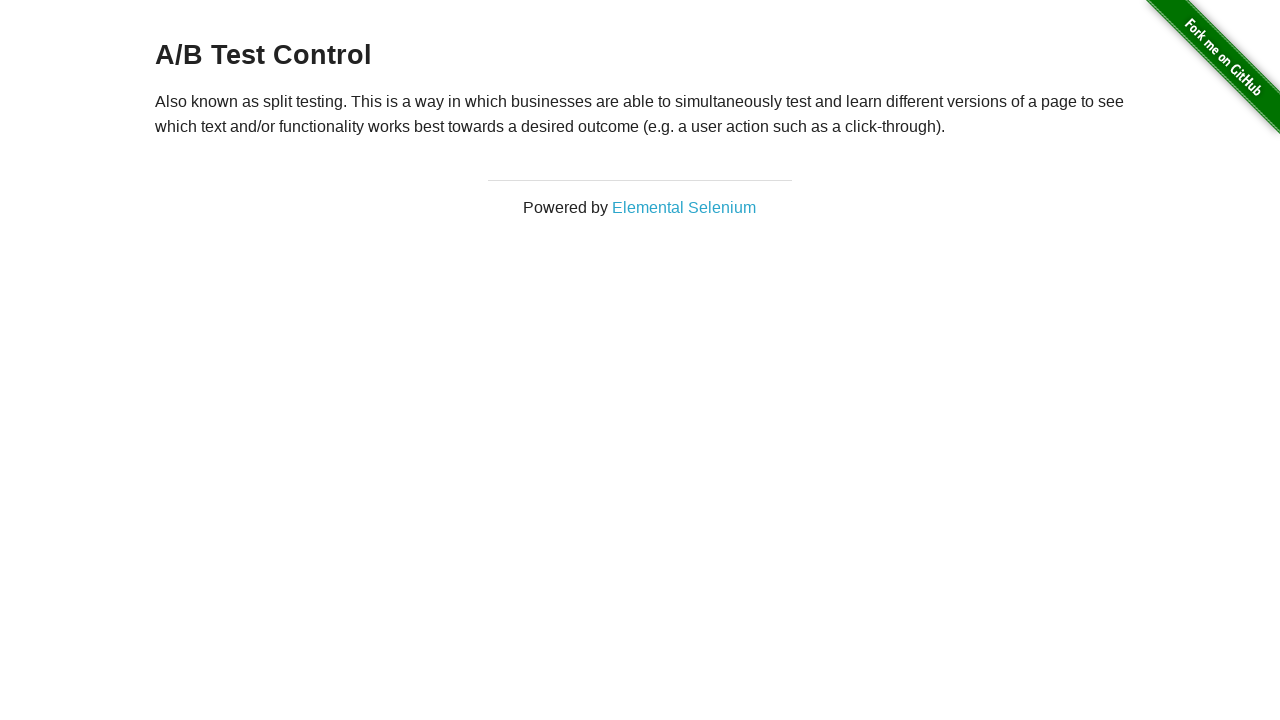

Verified heading starts with 'A/B Test' confirming user is in A/B test group
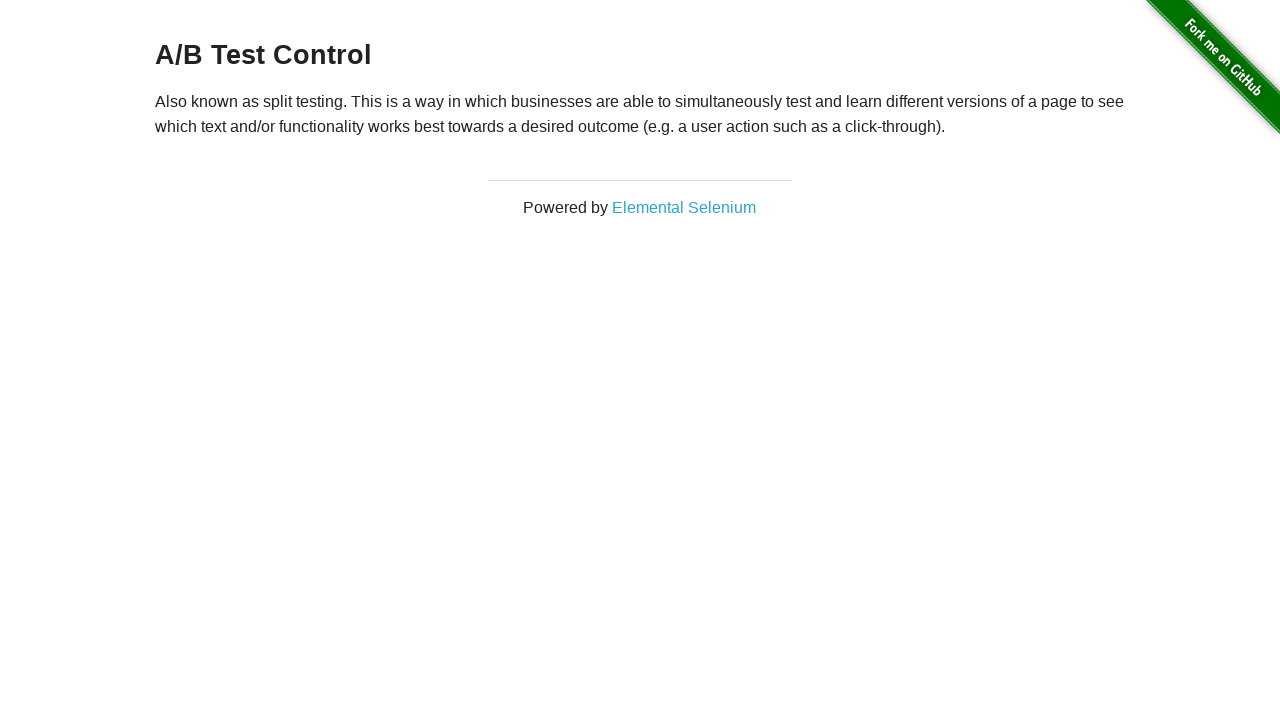

Added optimizelyOptOut cookie with value 'true'
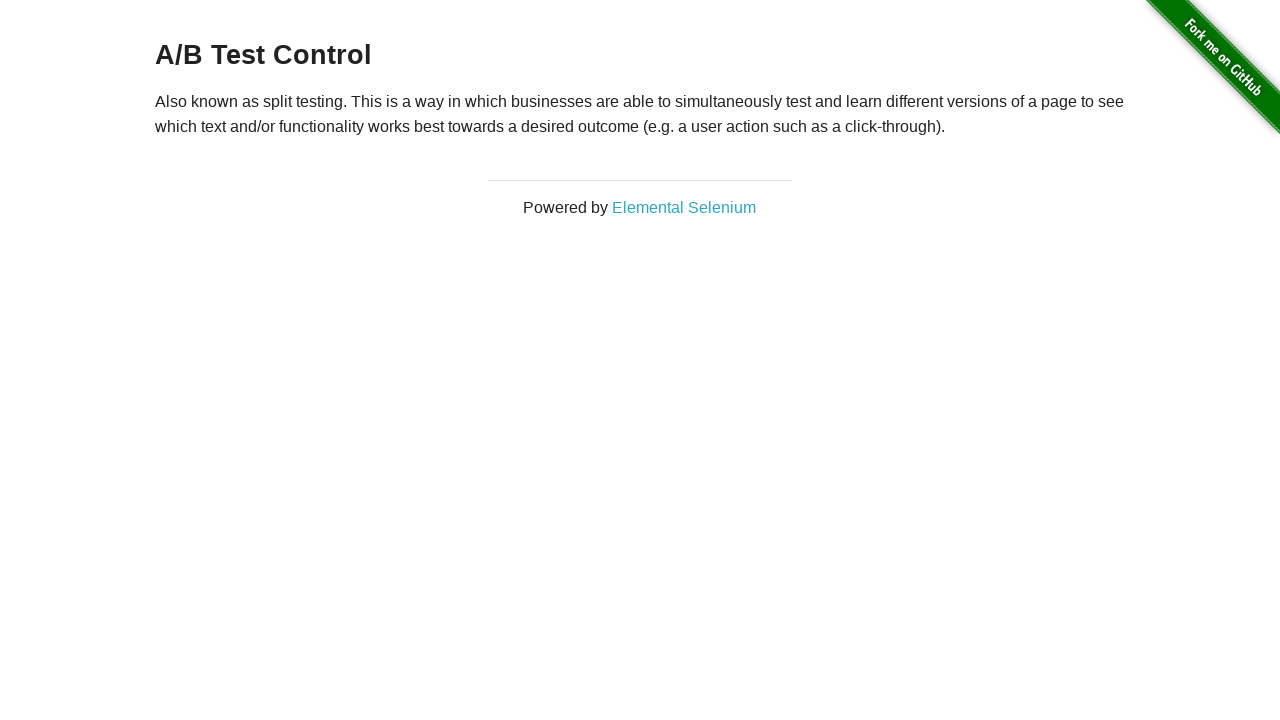

Refreshed page to apply opt-out cookie
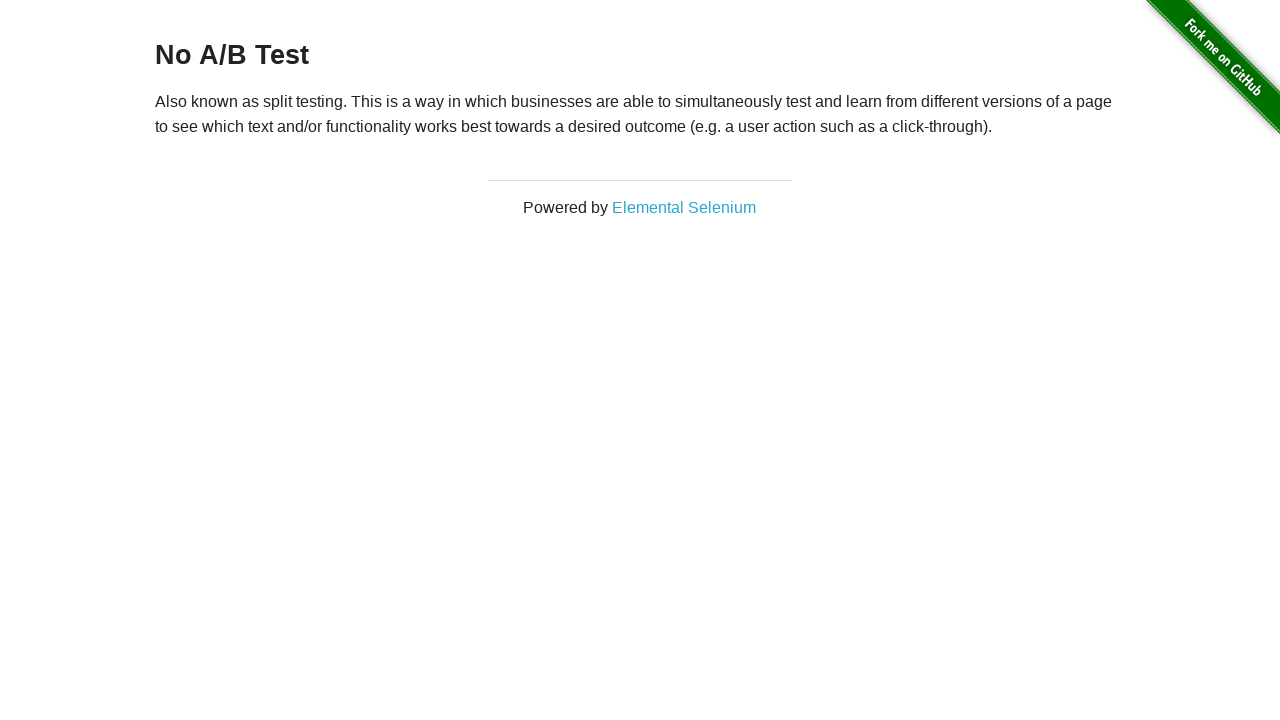

Retrieved heading text after page refresh
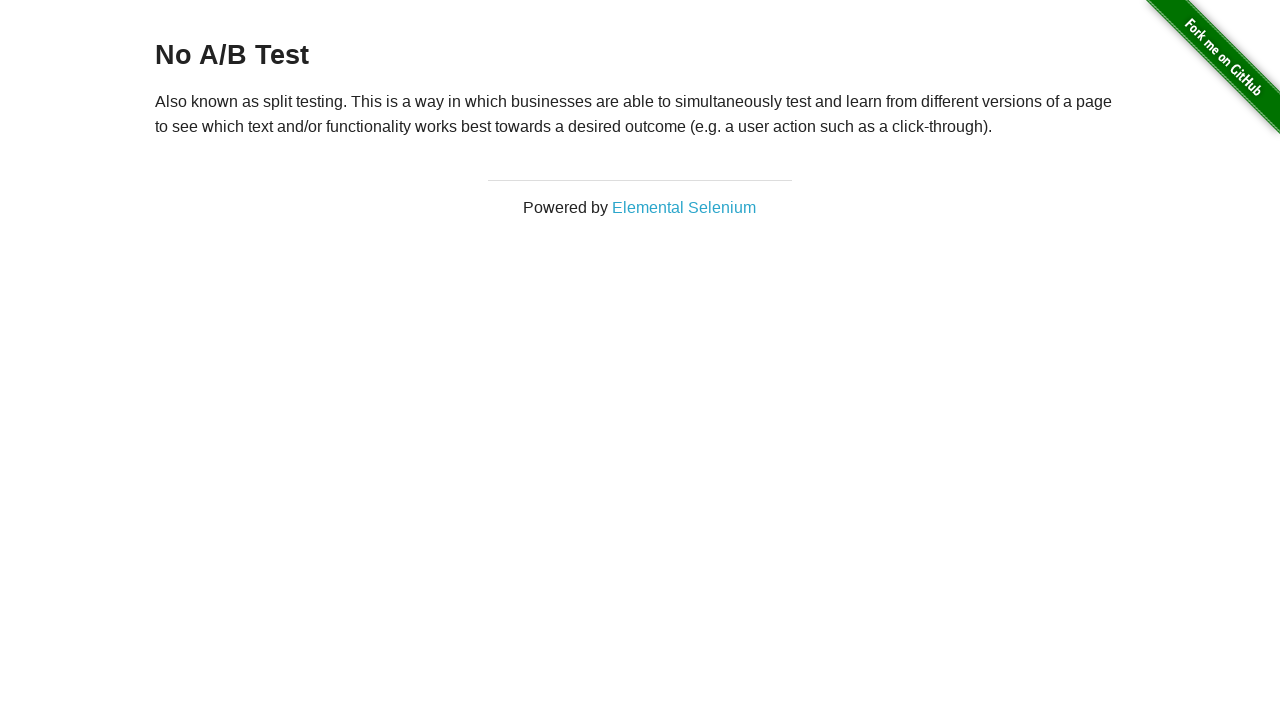

Verified heading starts with 'No A/B Test' confirming user is opted out of A/B test
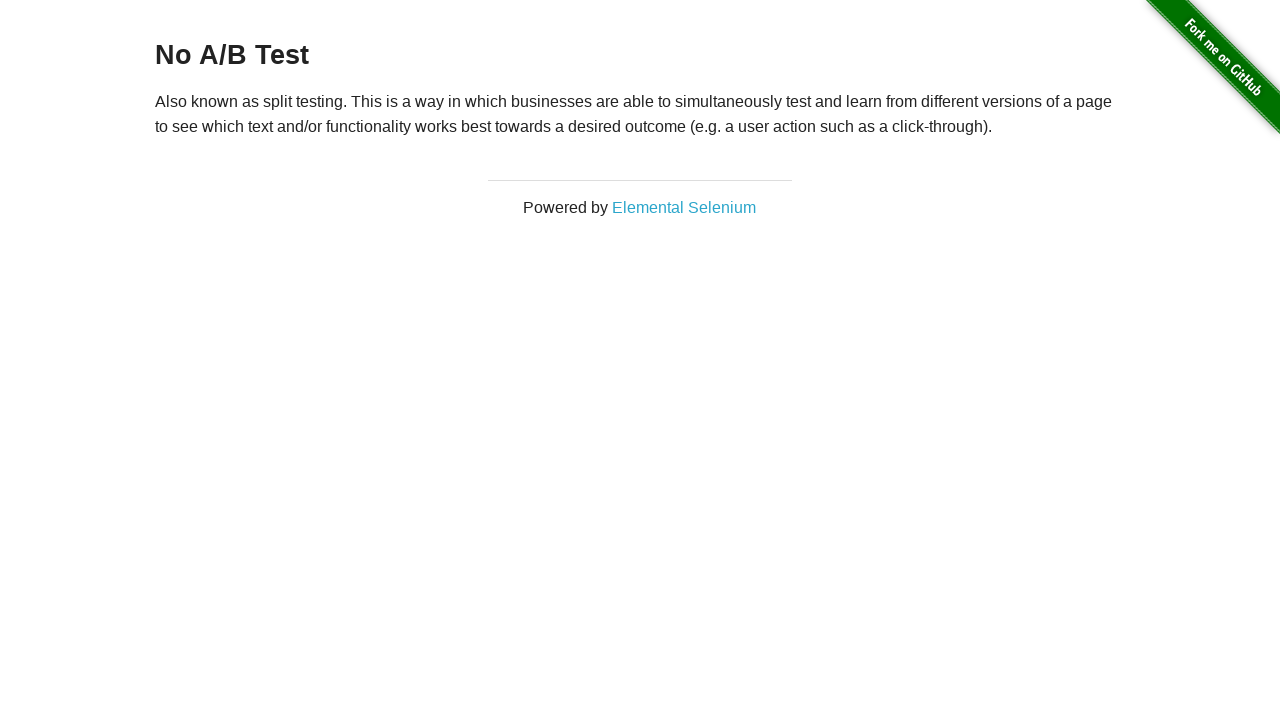

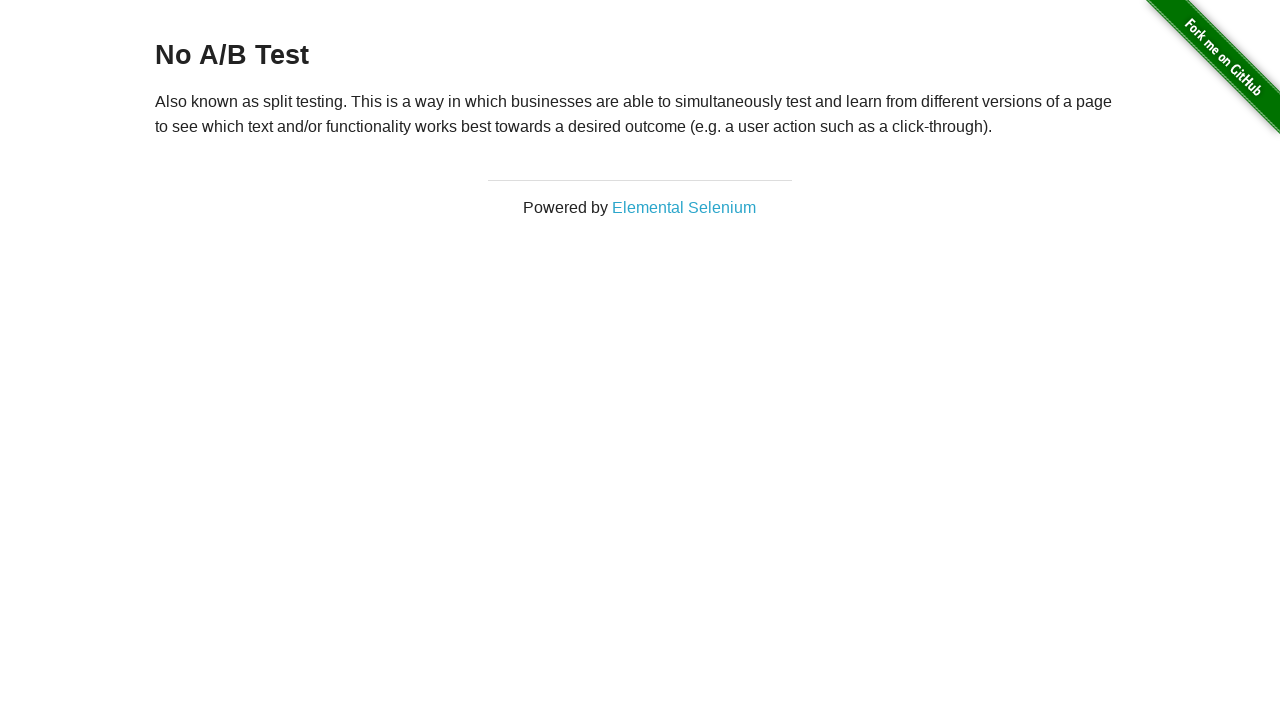